Tests checkbox selection by clicking multiple checkboxes

Starting URL: https://www.letskodeit.com/practice

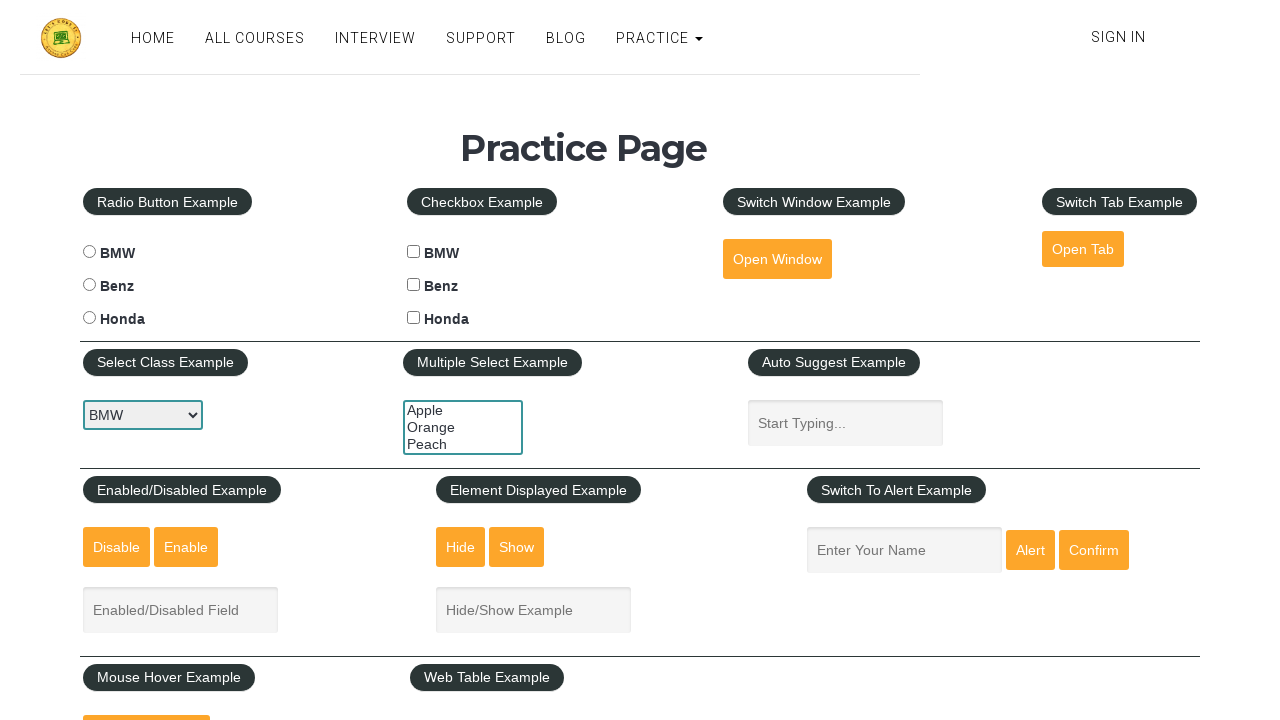

Clicked BMW checkbox at (414, 252) on #bmwcheck
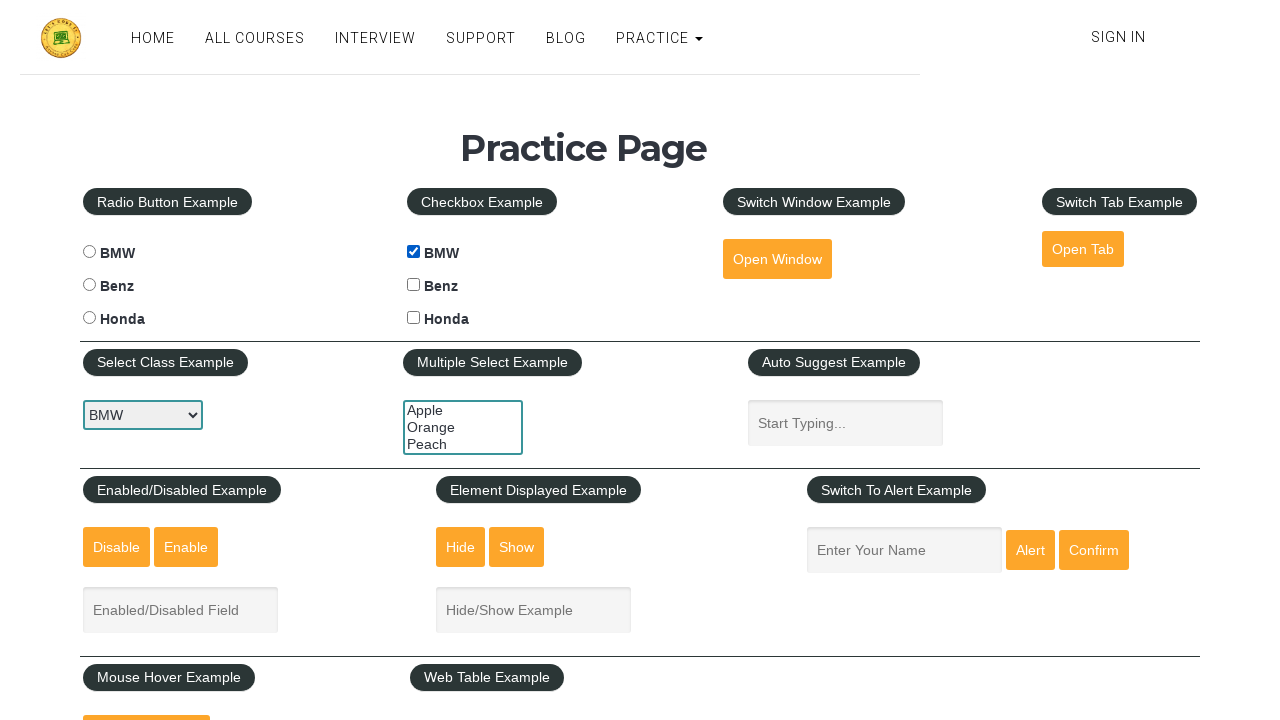

Clicked Benz checkbox at (414, 285) on #benzcheck
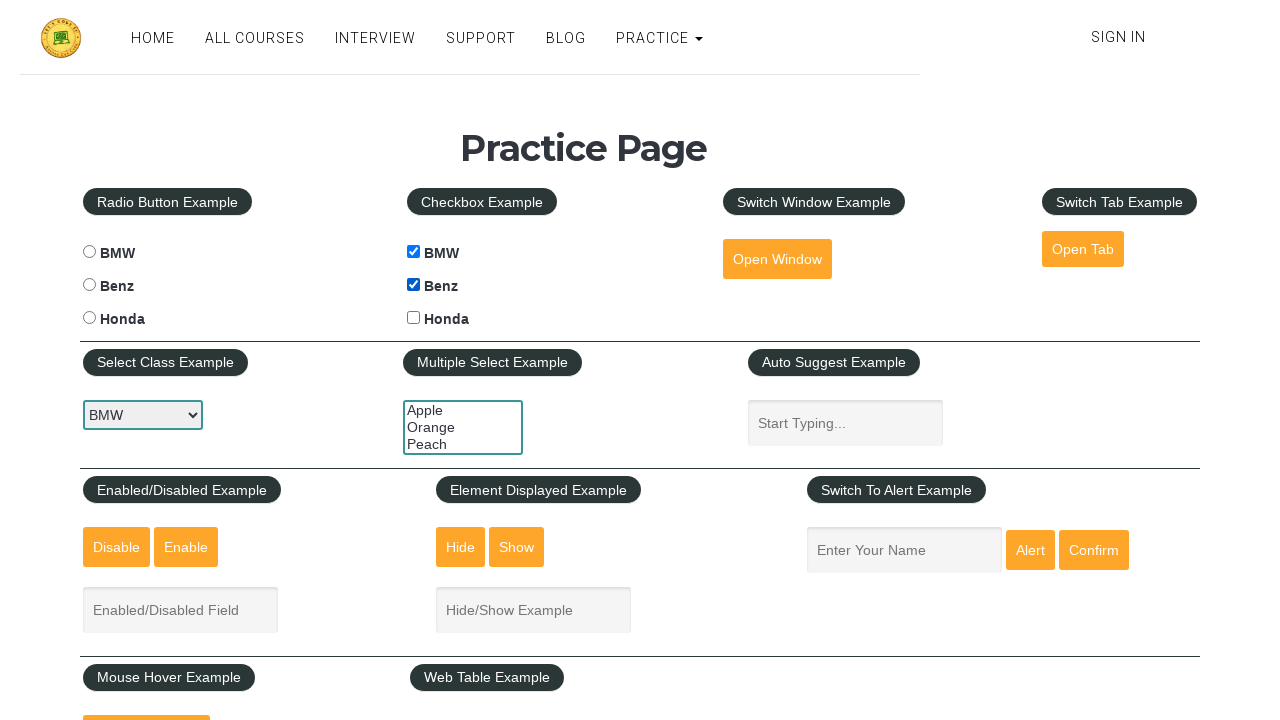

Clicked Honda checkbox at (414, 318) on #hondacheck
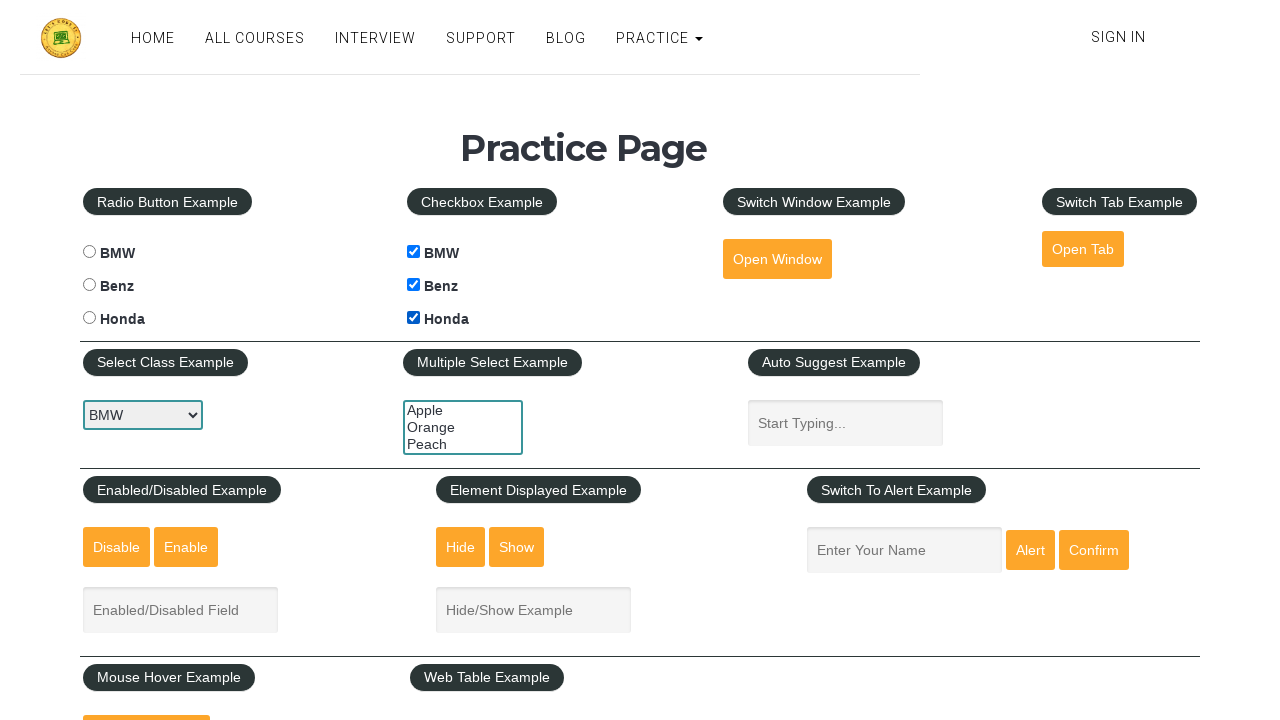

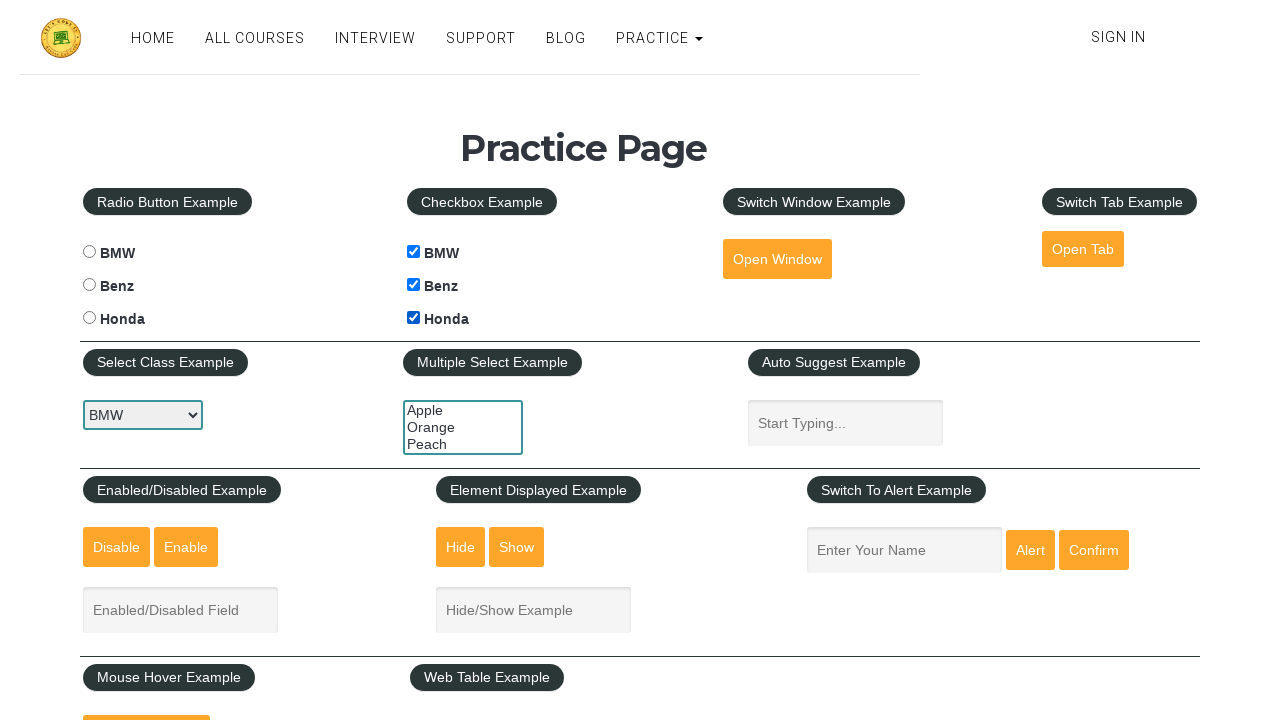